Tests drag and drop functionality by dragging a draggable element onto a droppable target area

Starting URL: http://seleniumui.moderntester.pl/droppable.php

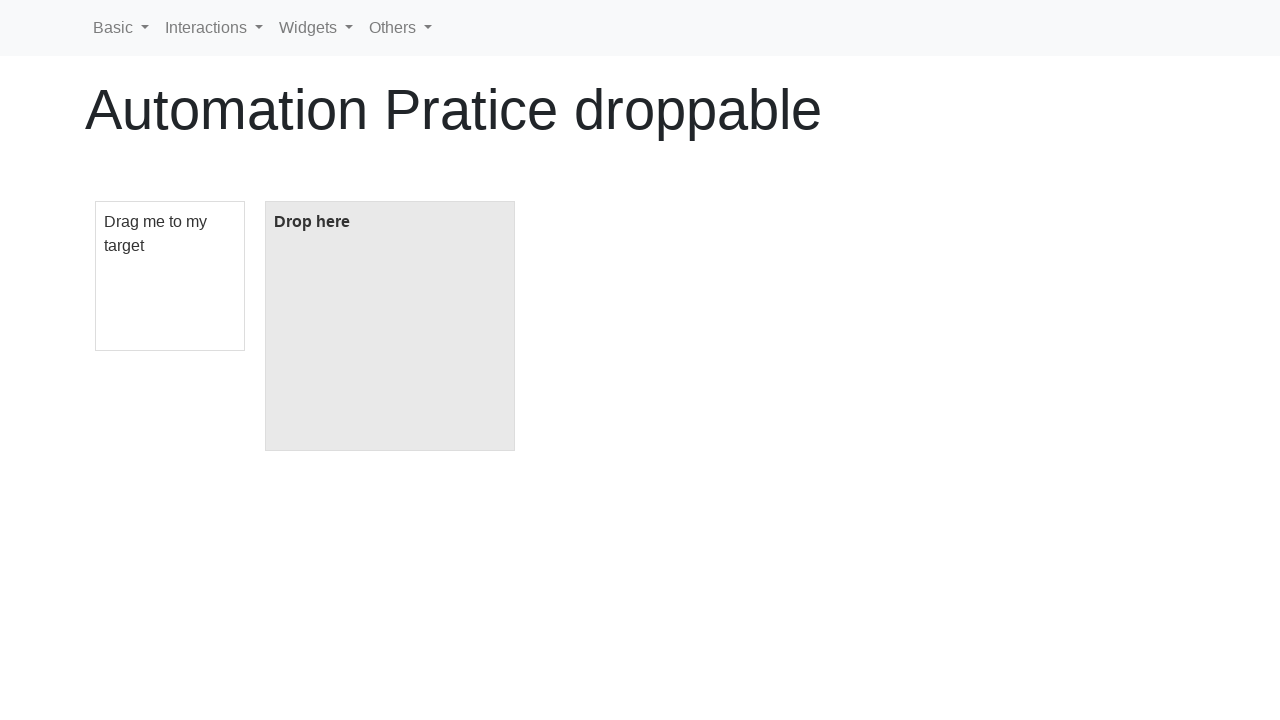

Navigated to drag and drop test page
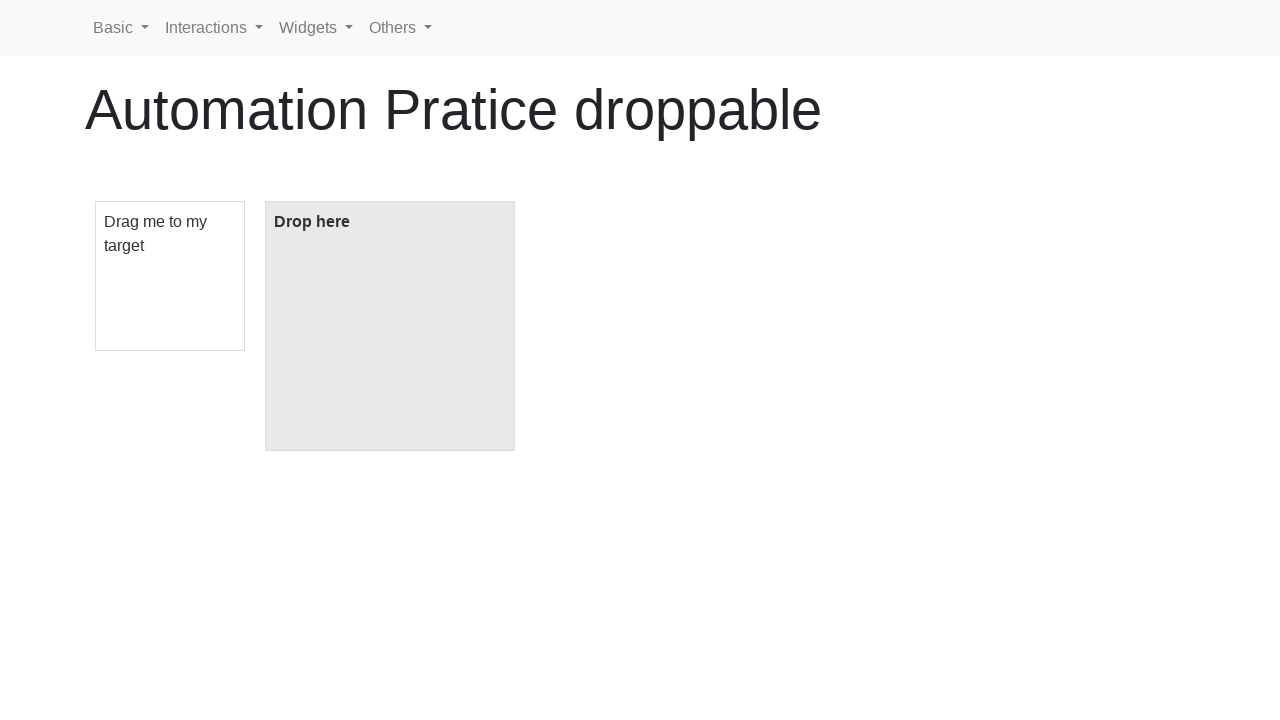

Located draggable element
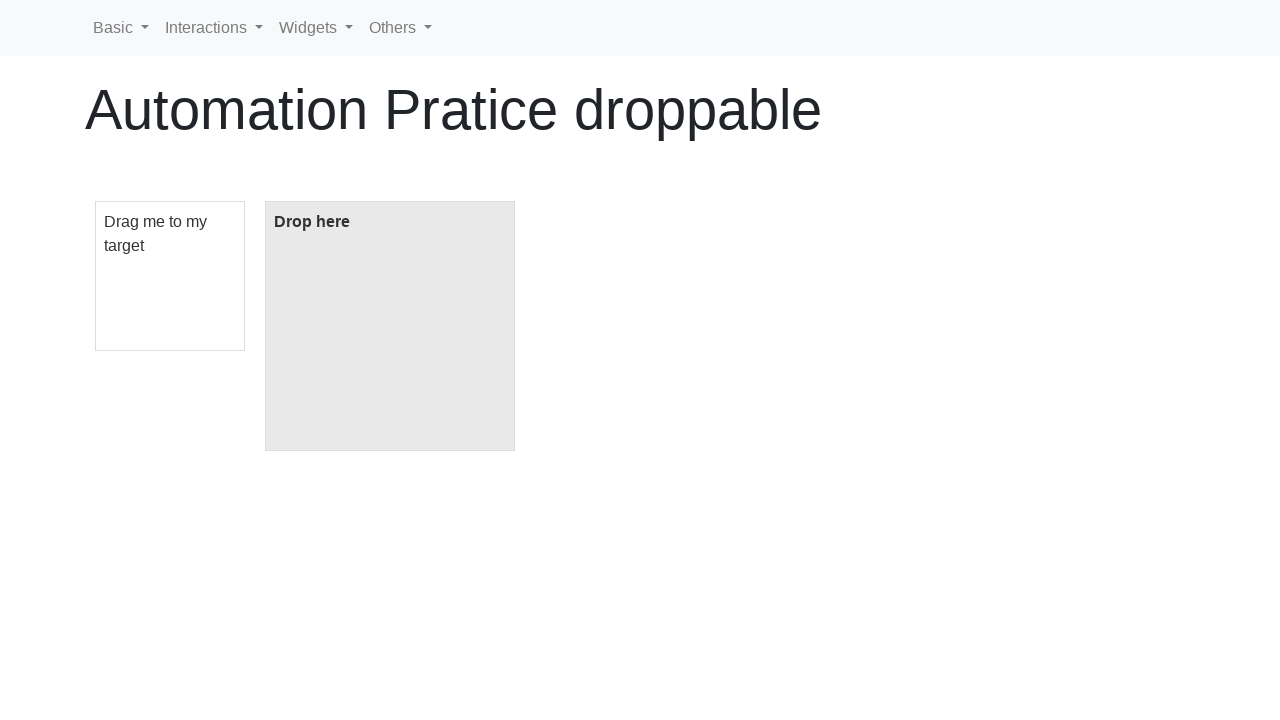

Located droppable target area
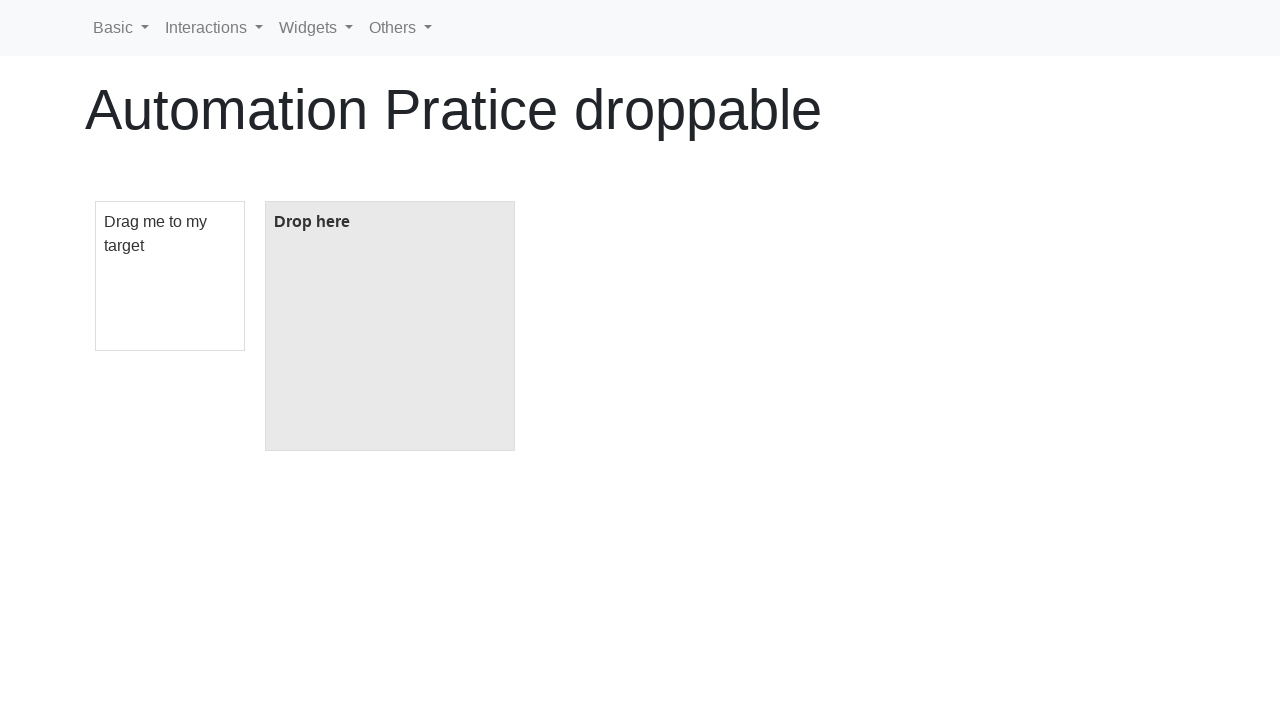

Dragged element onto droppable target area at (390, 326)
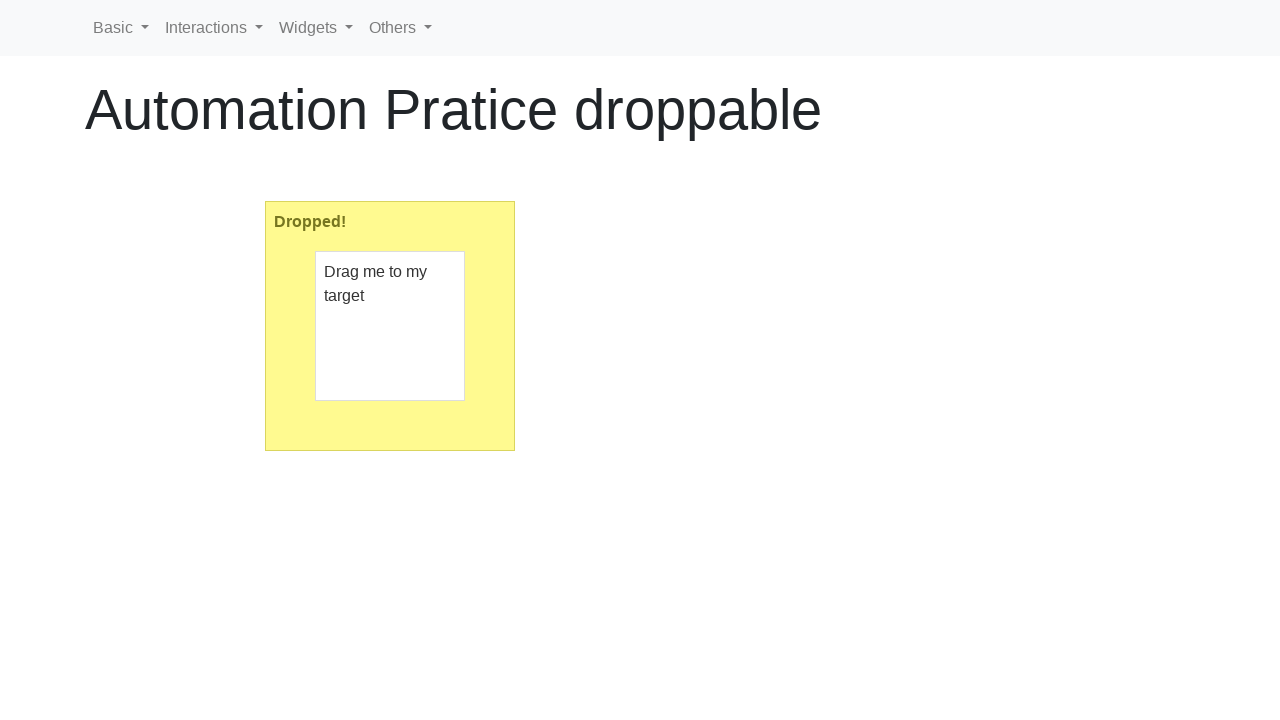

Verified drop was successful - droppable element now contains 'Dropped!' text
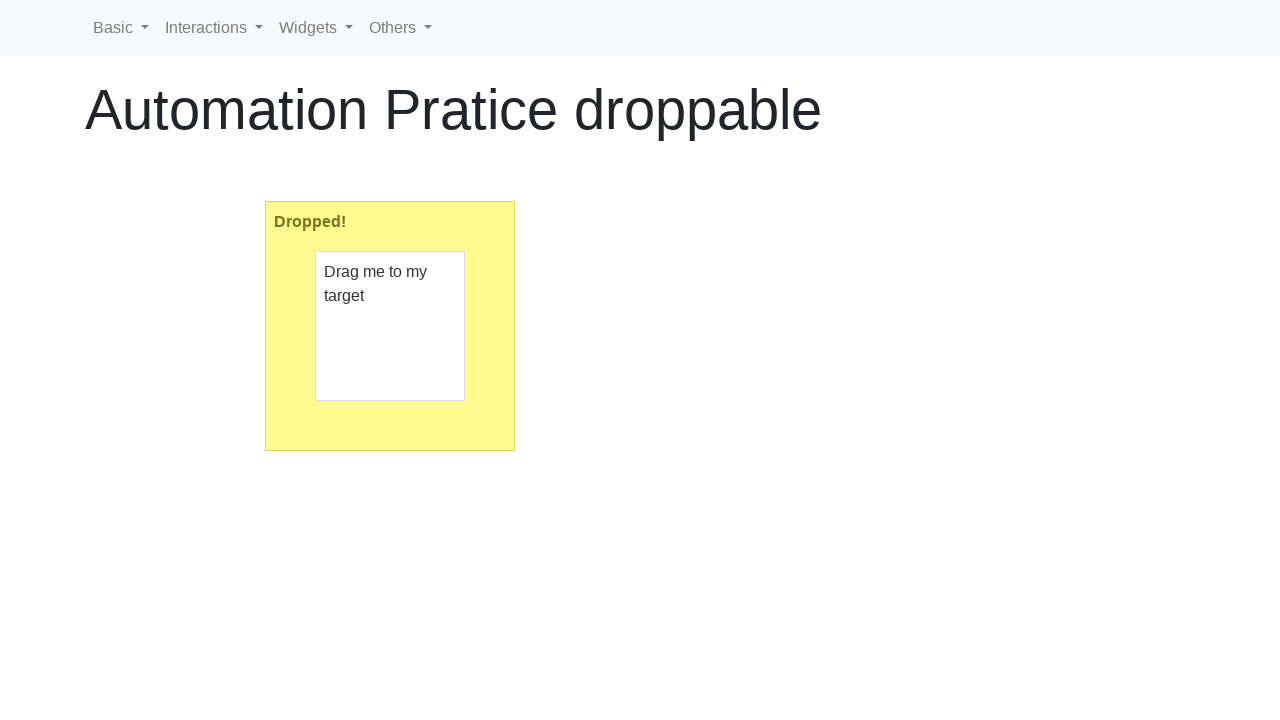

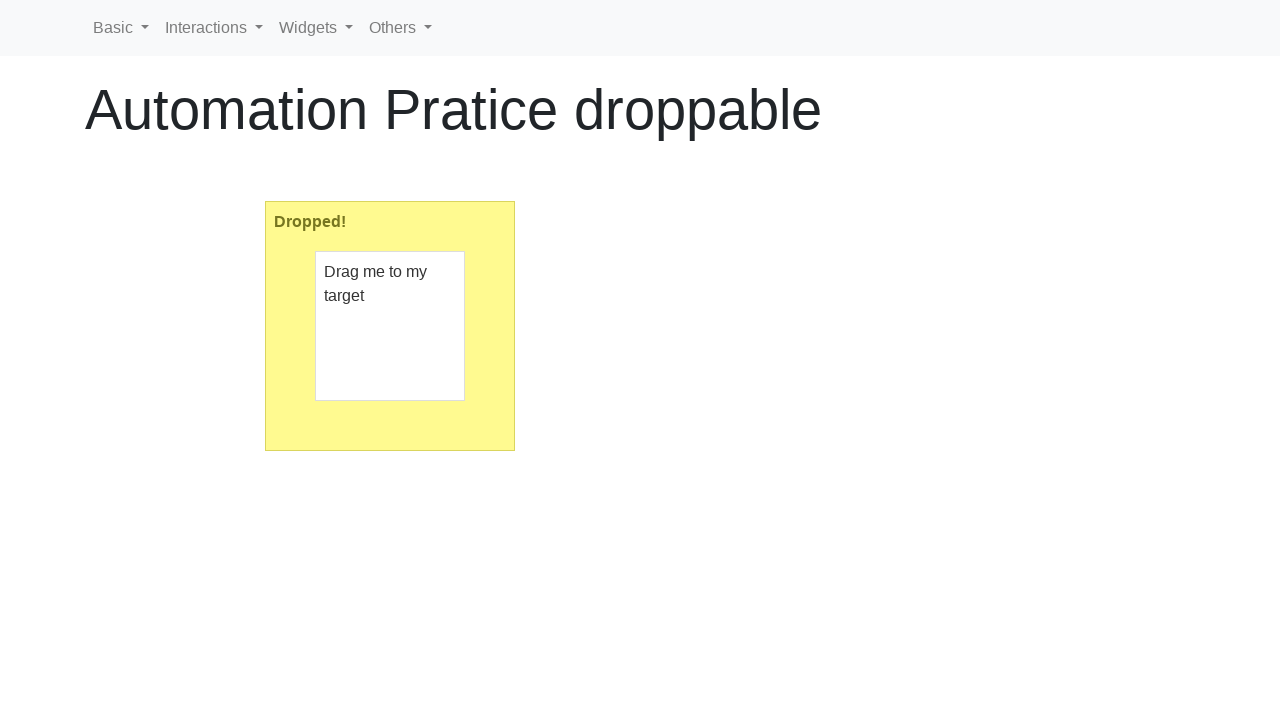